Navigates to a JioMart product page and verifies that the product price element is displayed and visible.

Starting URL: https://www.jiomart.com/p/groceries/maggi-2-minute-masala-instant-noodles-560-g/490003834

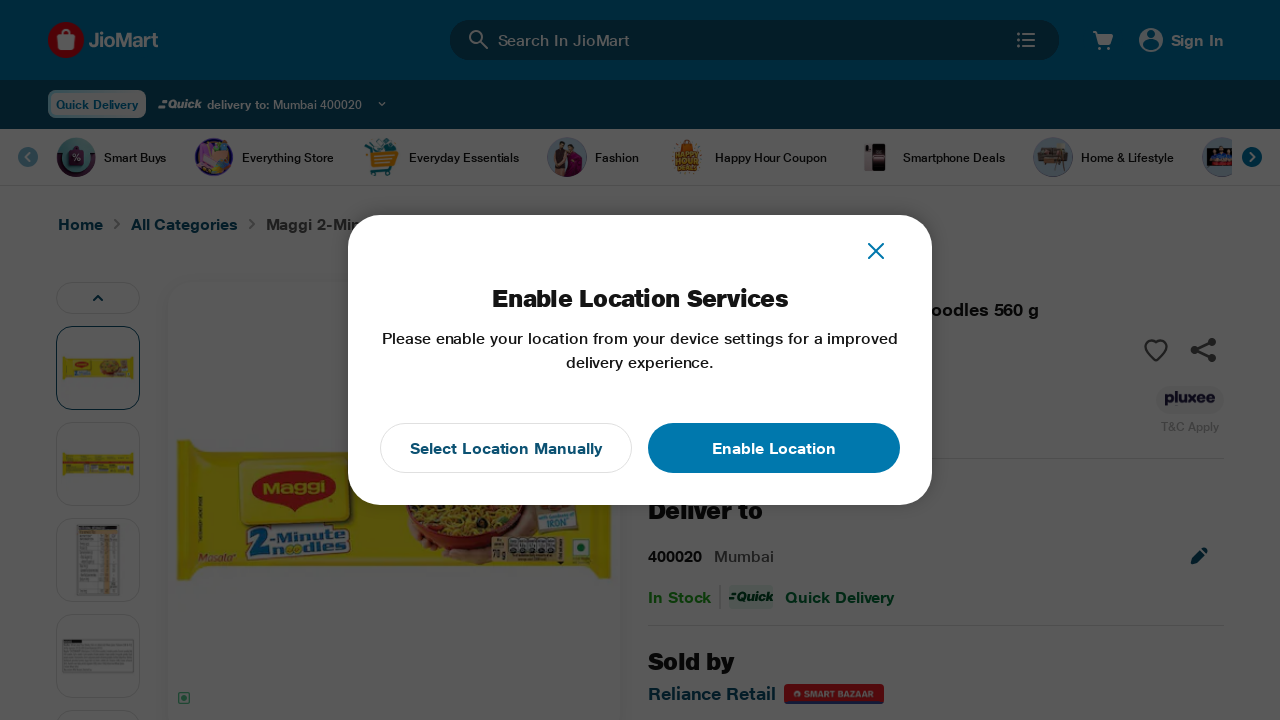

Waited for page to reach networkidle load state
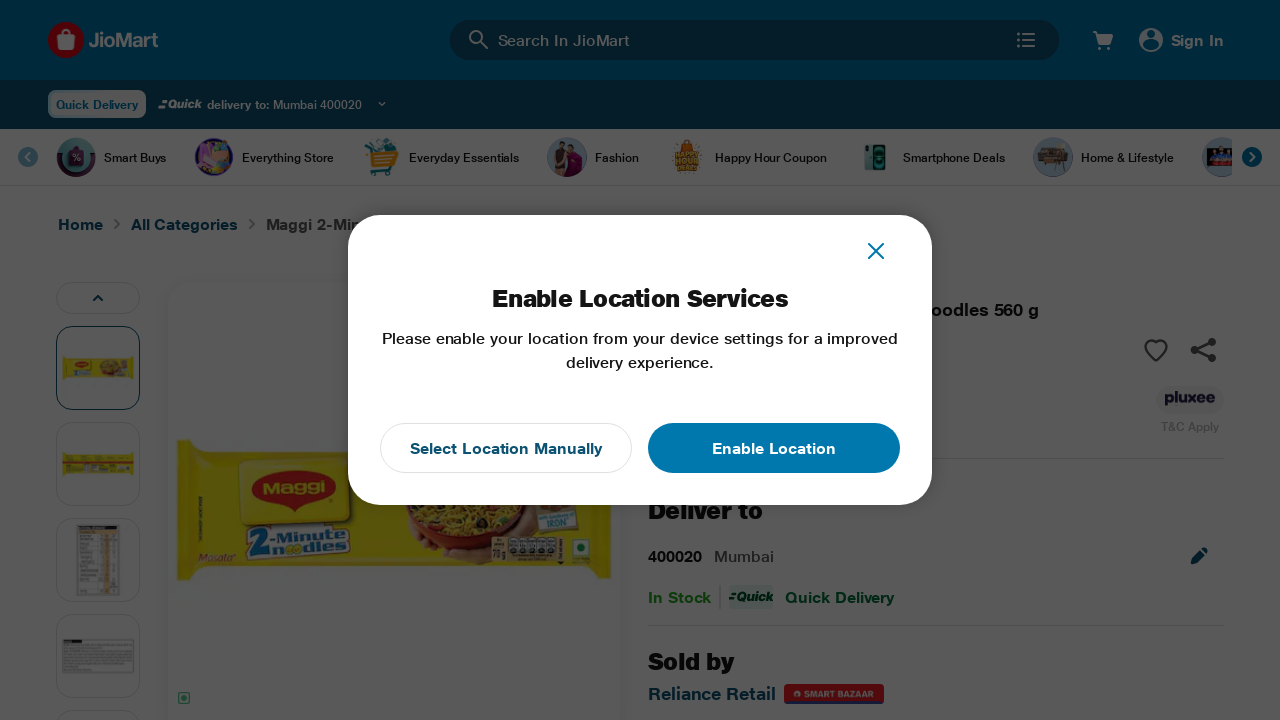

Price element selector 'span.jm-heading-xs' is present on the page
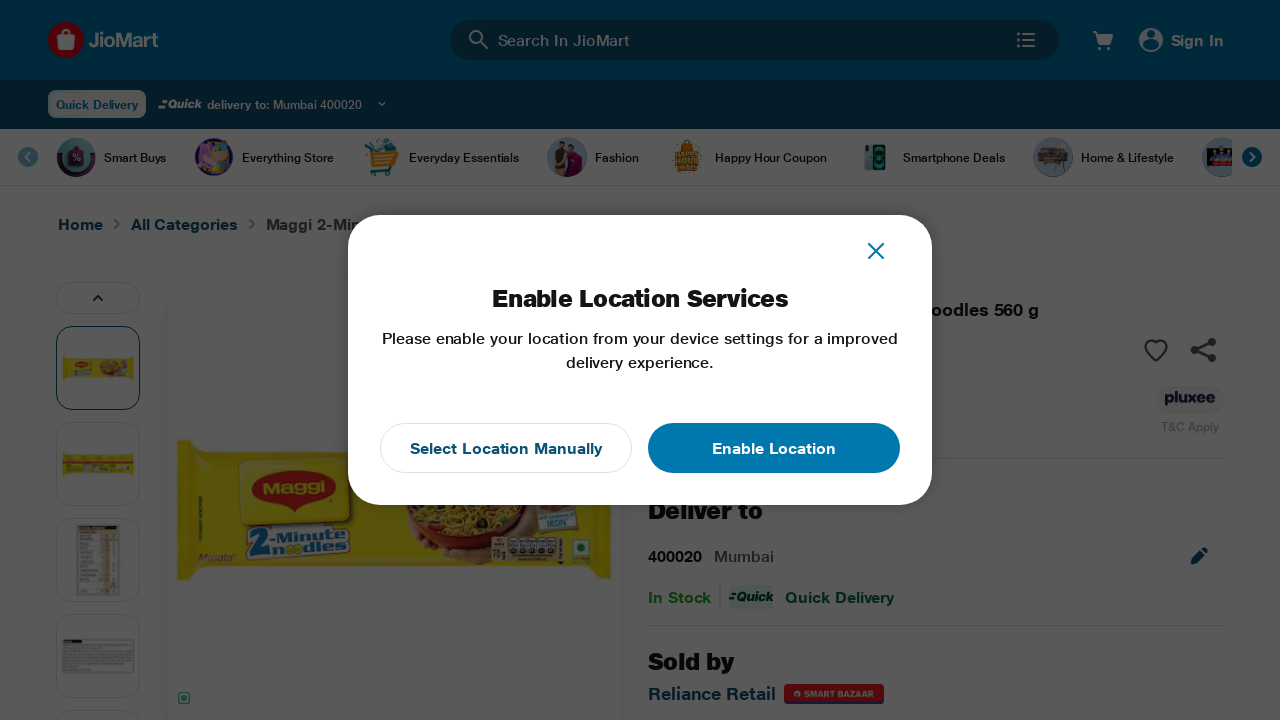

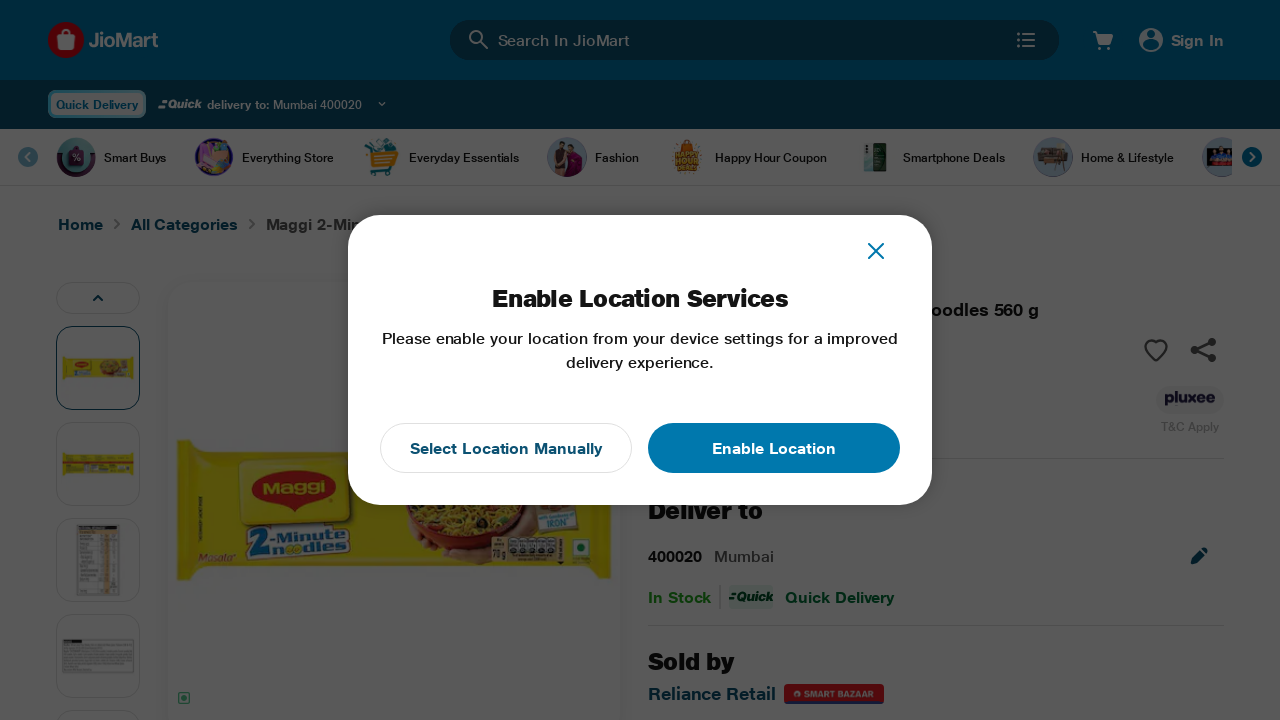